Tests a practice form by filling out email, password, name, phone number, selecting gender from dropdown, checking a checkbox, selecting a radio button, entering birthday, and submitting the form to verify success message.

Starting URL: https://rahulshettyacademy.com/angularpractice/

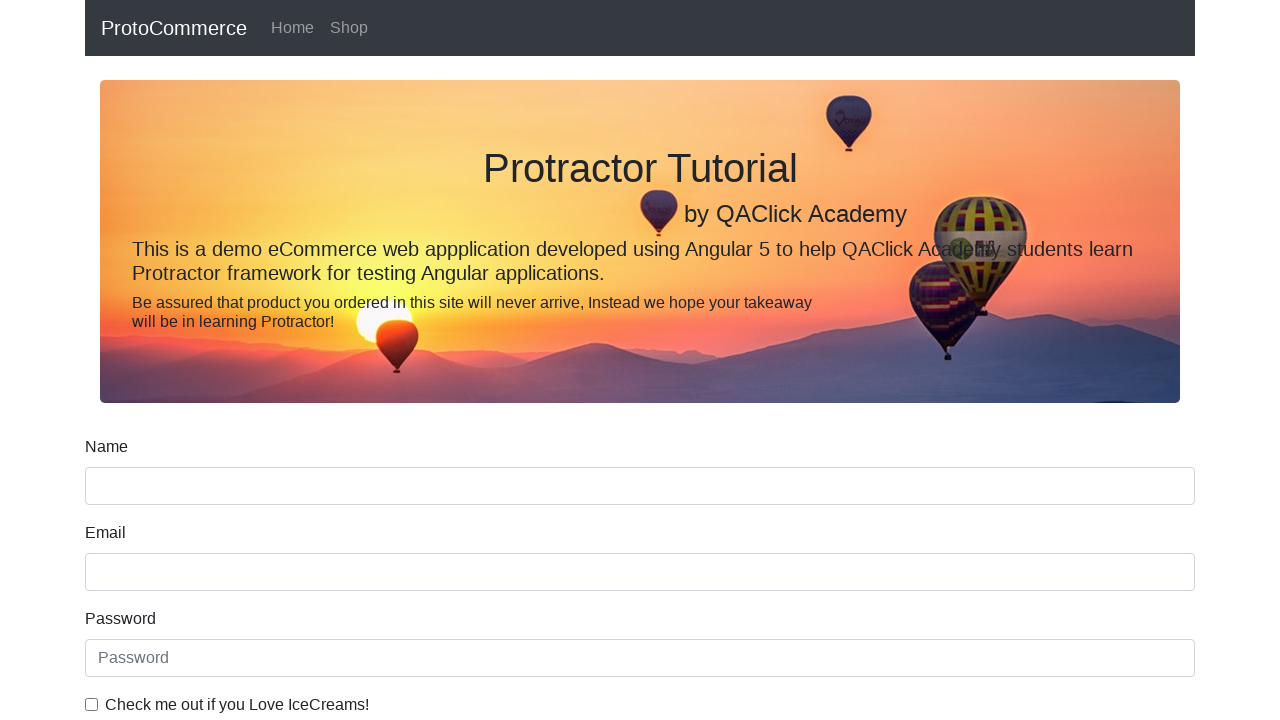

Filled email field with 'marco.silva@testmail.com' on input[name='email']
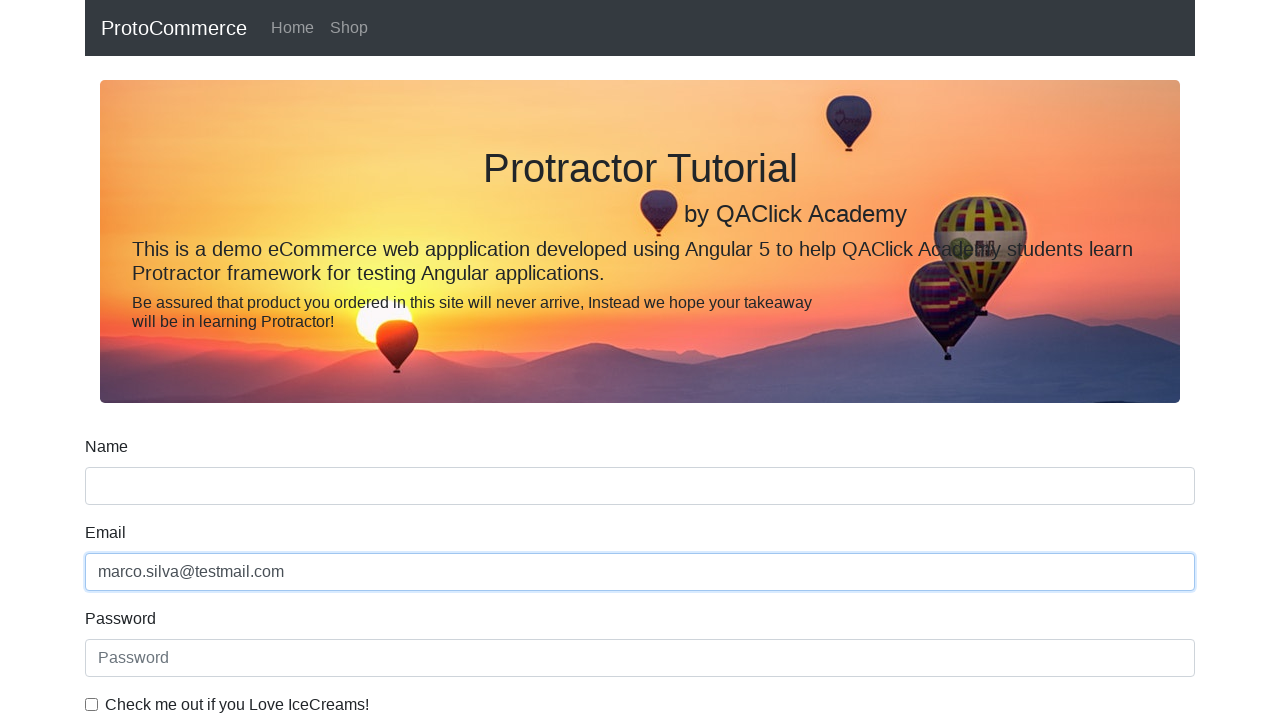

Filled password field with 'SecurePass123' on #exampleInputPassword1
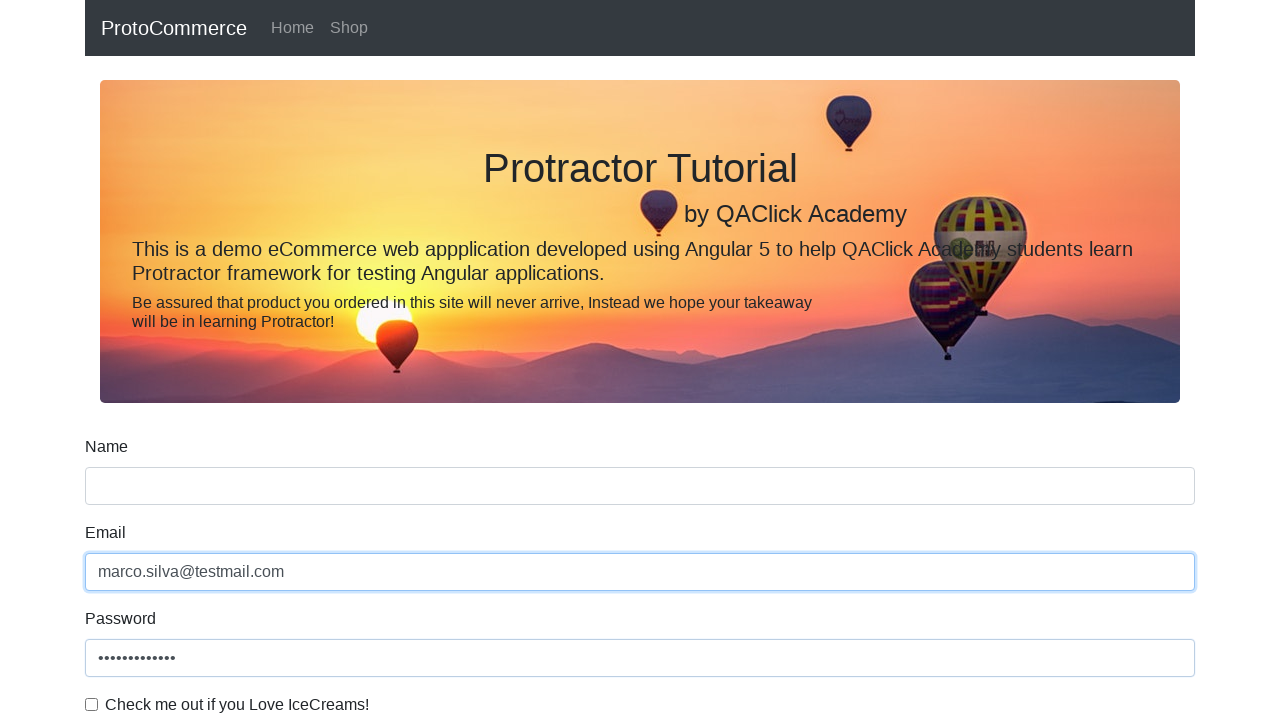

Clicked checkbox to agree to terms at (92, 704) on #exampleCheck1
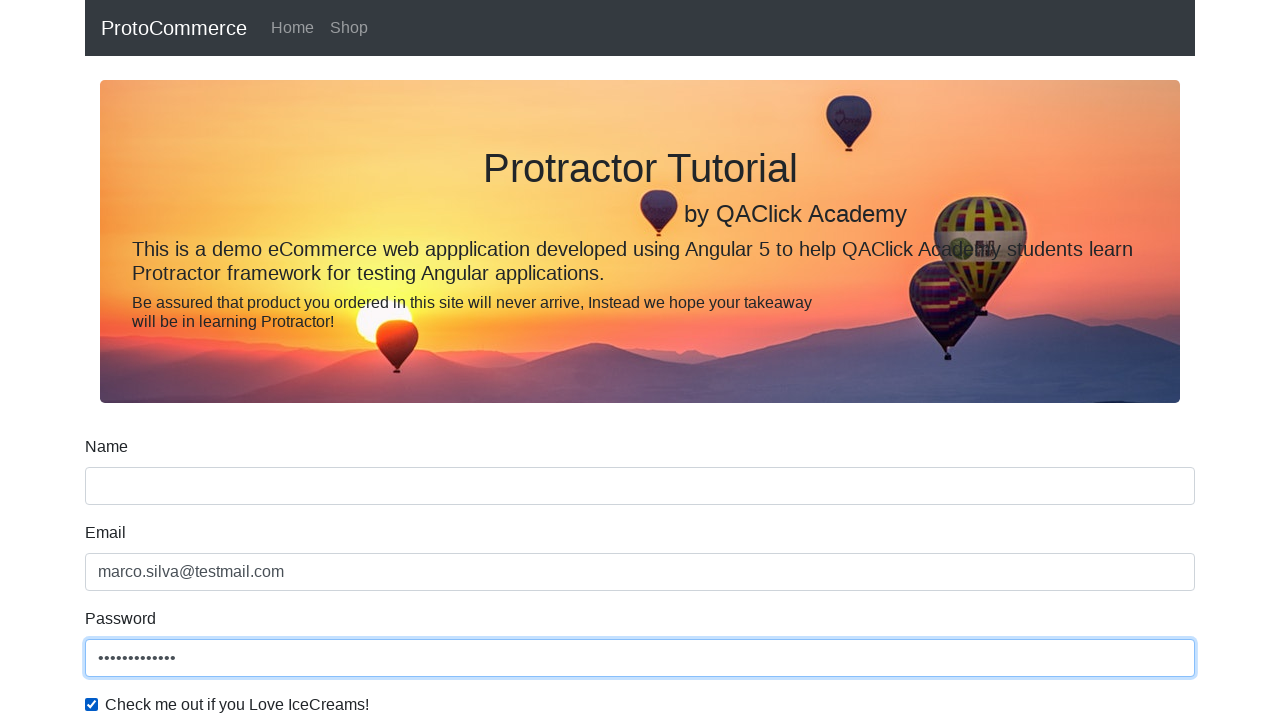

Selected 'Male' from gender dropdown on #exampleFormControlSelect1
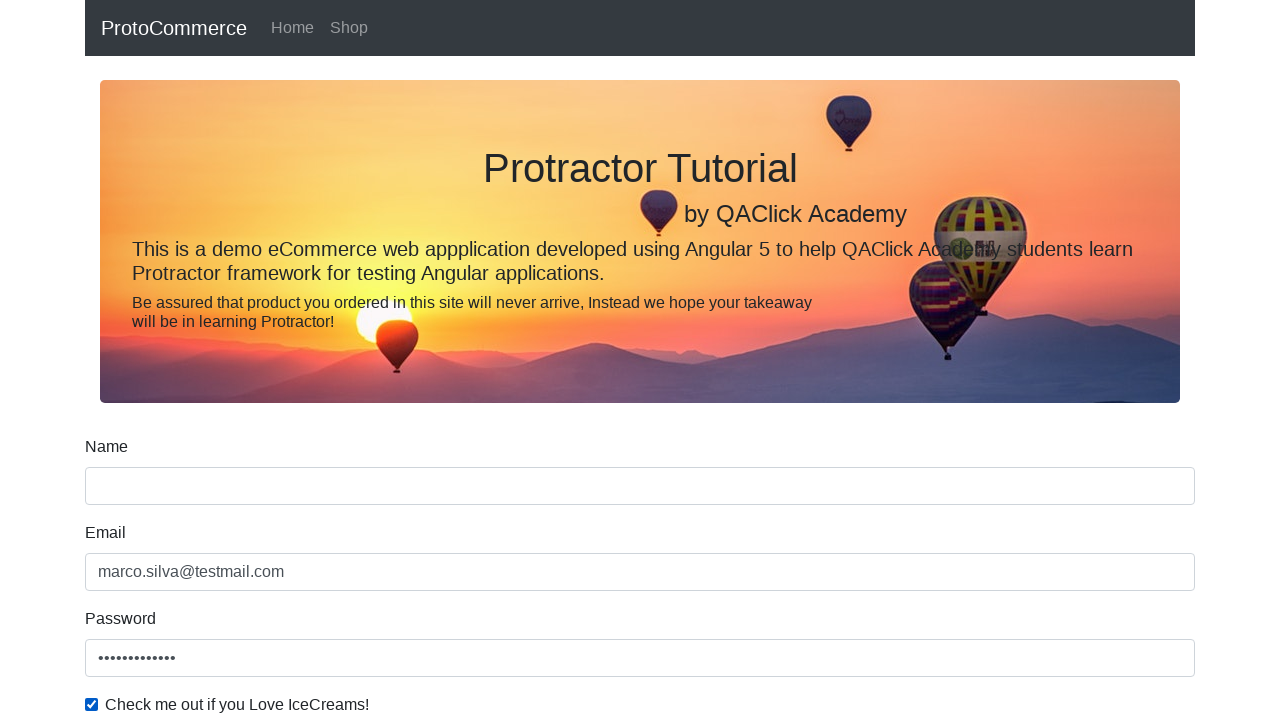

Filled name field with 'Marco Antonio Silva' on input[name='name']
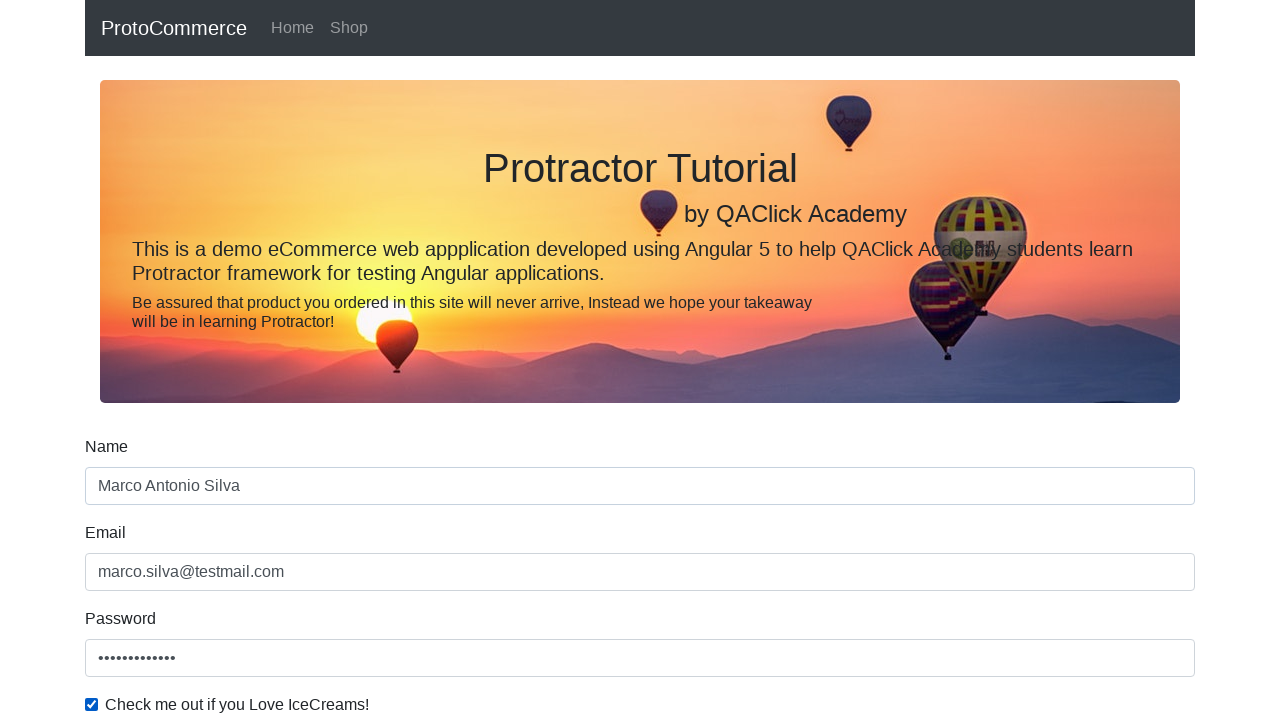

Clicked radio button for first inline option at (238, 360) on #inlineRadio1
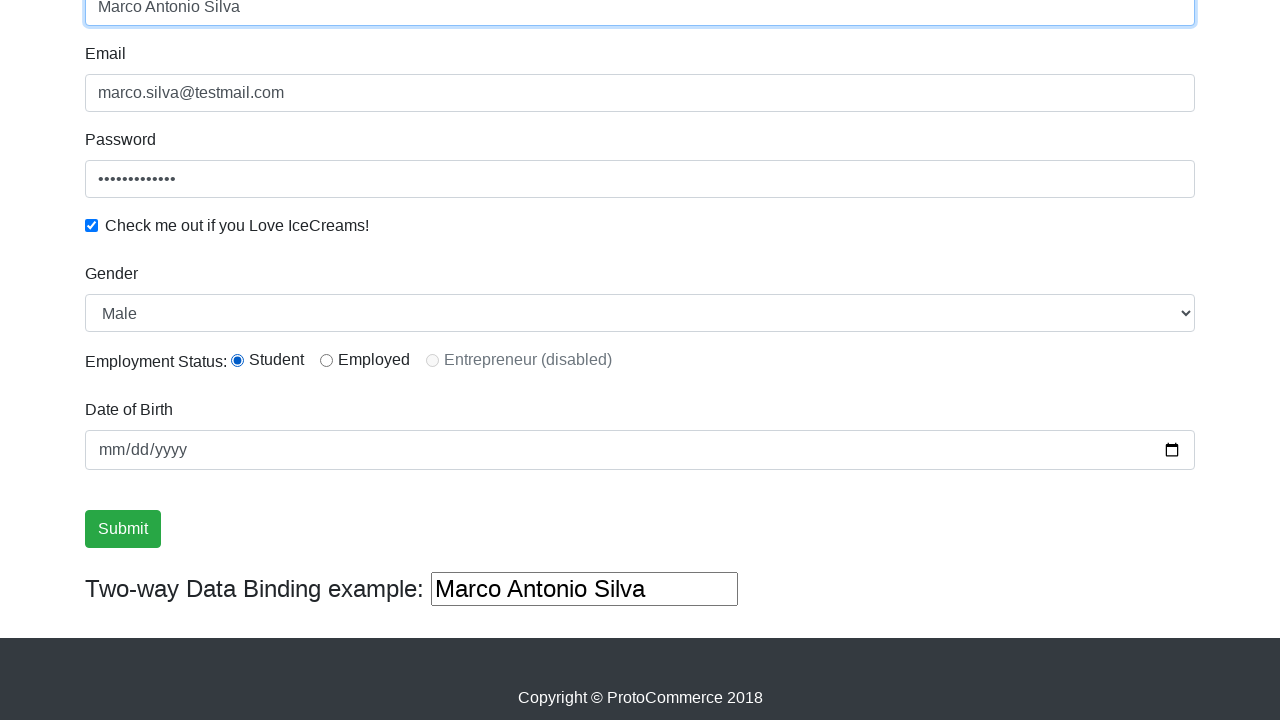

Filled birthday field with '1995-08-22' on input[name='bday']
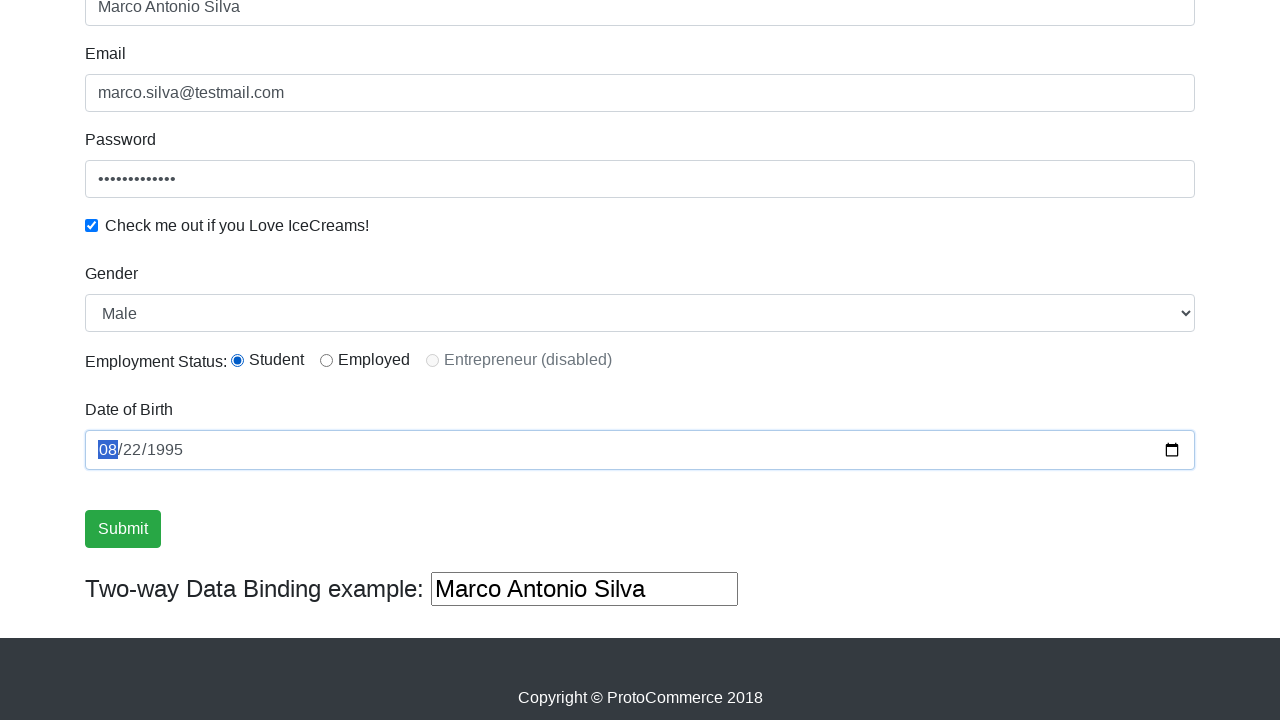

Filled phone number field with '(21) 98765-4321' on (//input[@type='text'])[3]
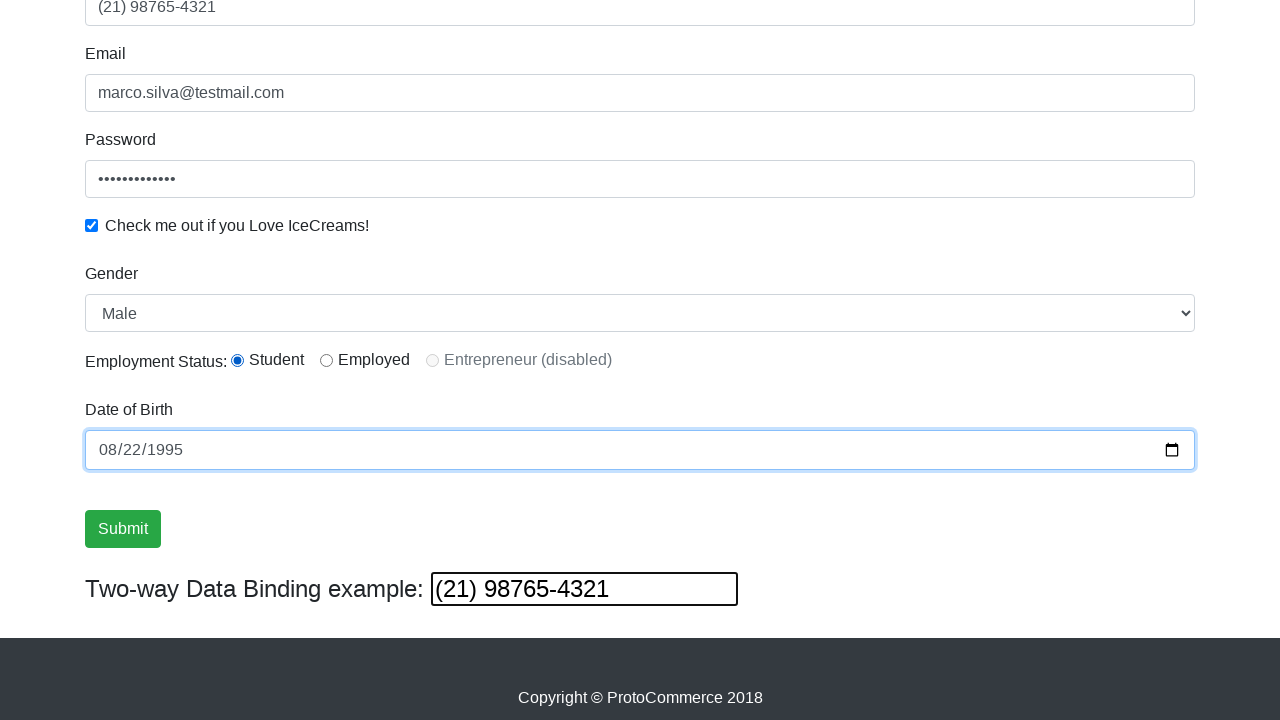

Clicked submit button to submit the form at (123, 529) on input[type='submit']
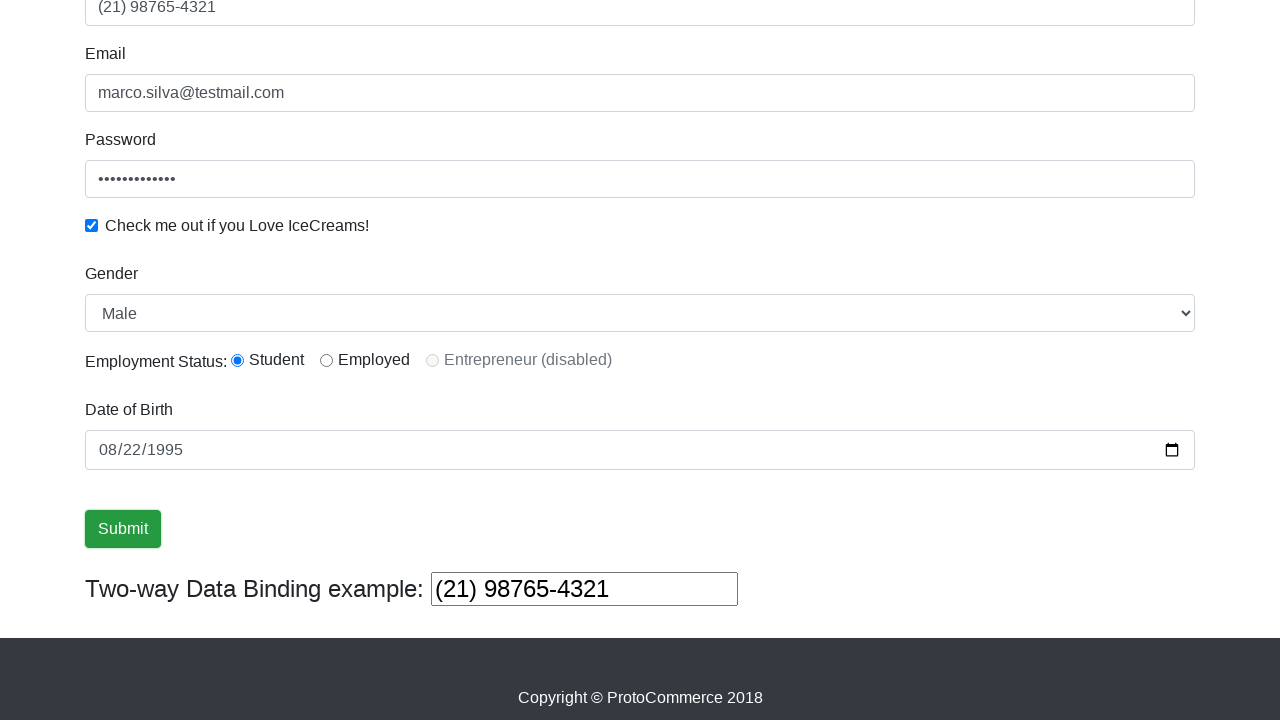

Success message appeared on page
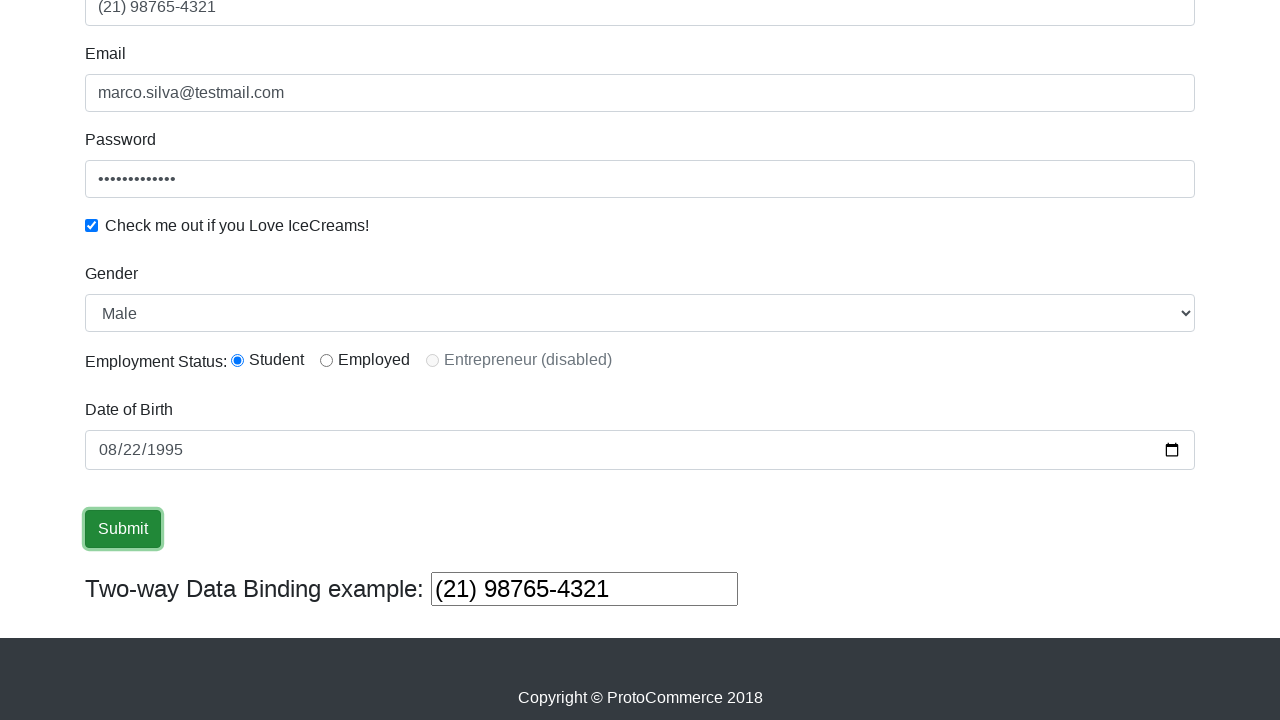

Retrieved success message text: '
                    ×
                    Success! The Form has been submitted successfully!.
                  '
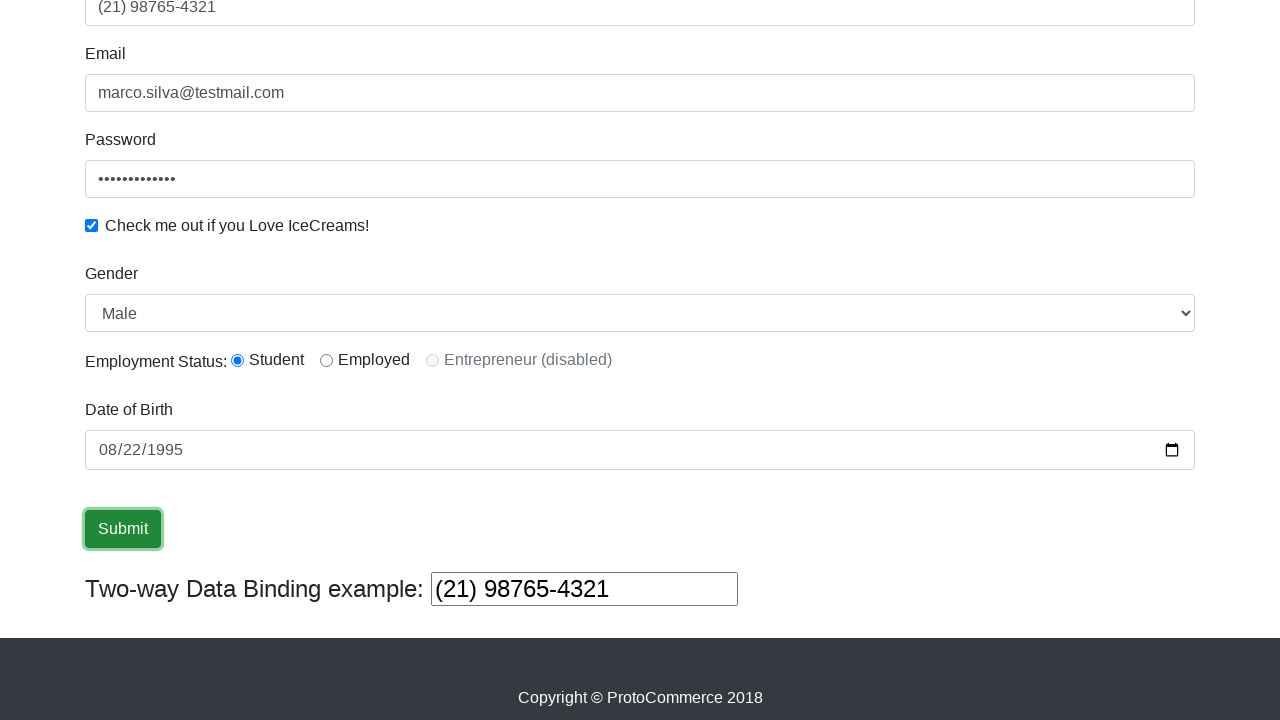

Verified that 'Success' text is present in success message
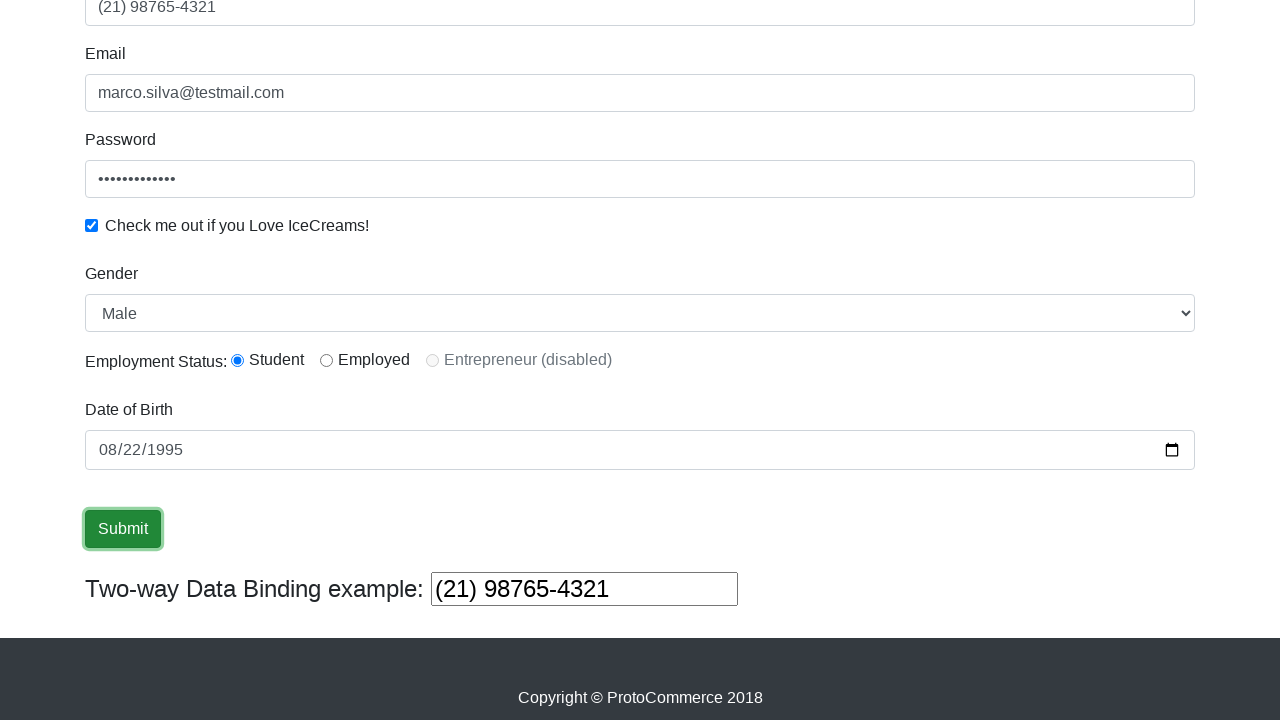

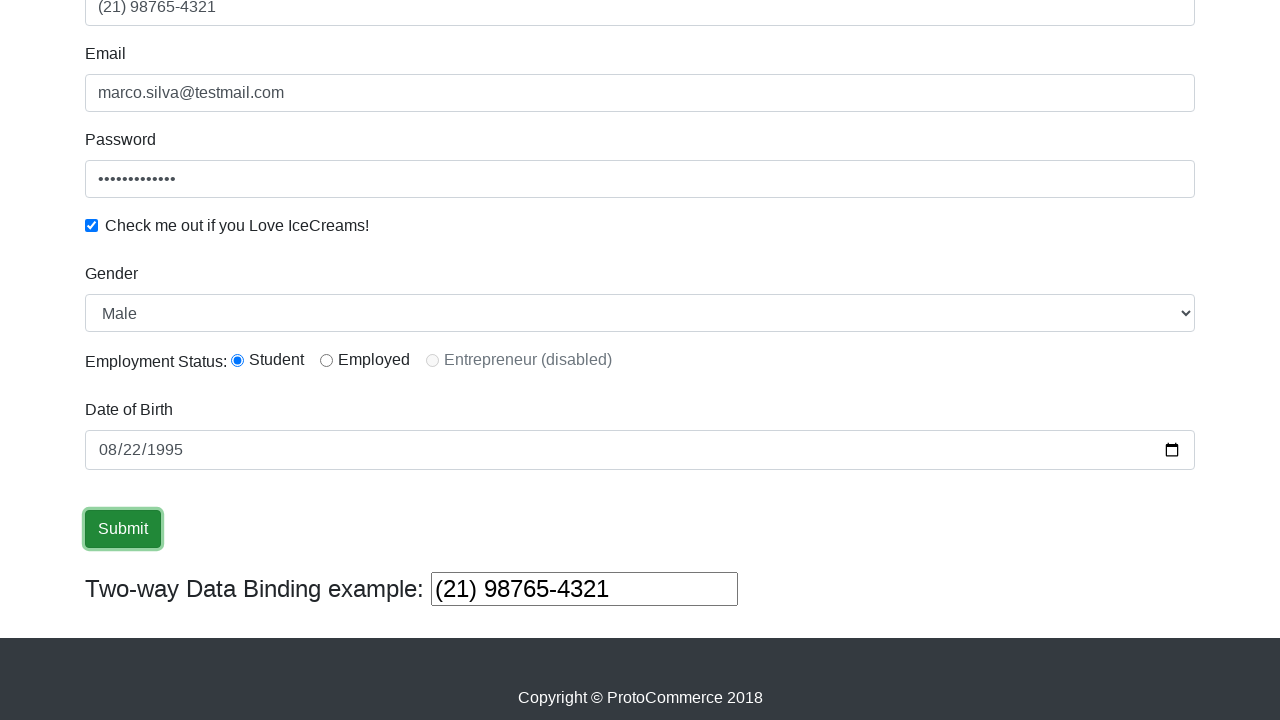